Tests browser navigation operations including navigating to a different URL, going back, going forward, and refreshing the page

Starting URL: https://sumitsauravportfolio.netlify.app/

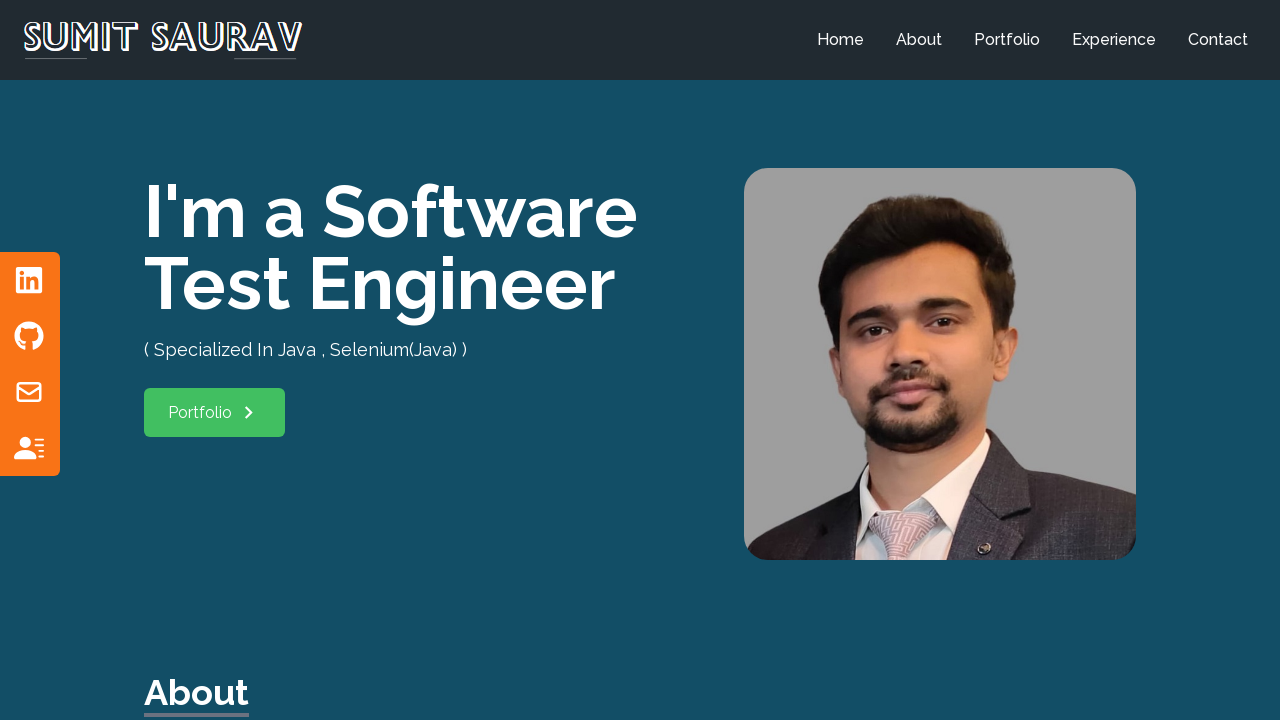

Navigated to GitHub profile page at https://github.com/Sumit021995
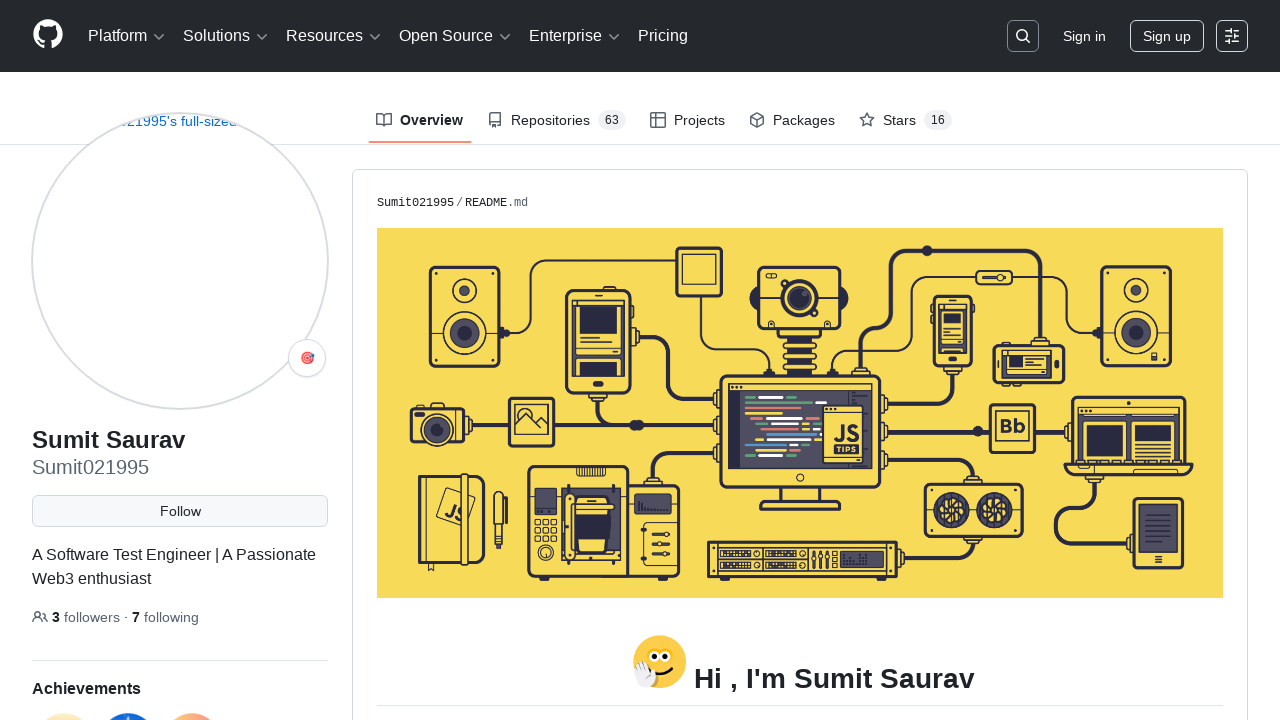

Navigated back to previous page (portfolio)
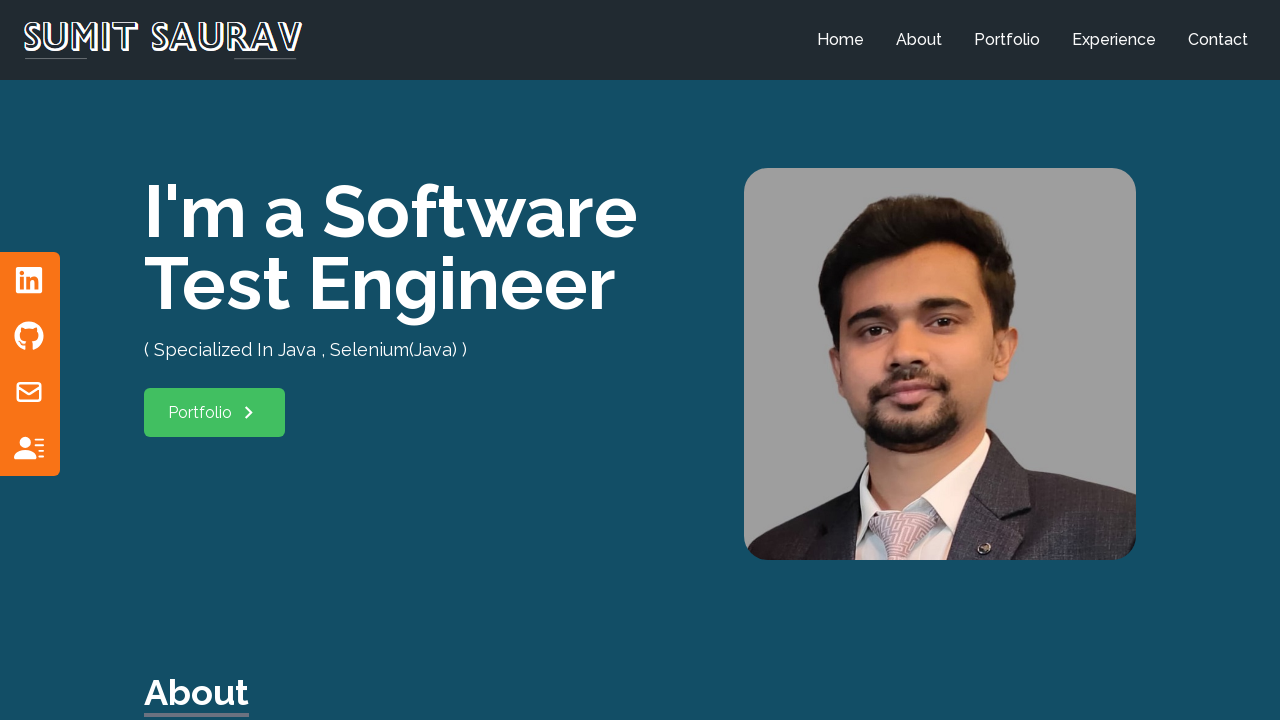

Navigated forward to GitHub profile page
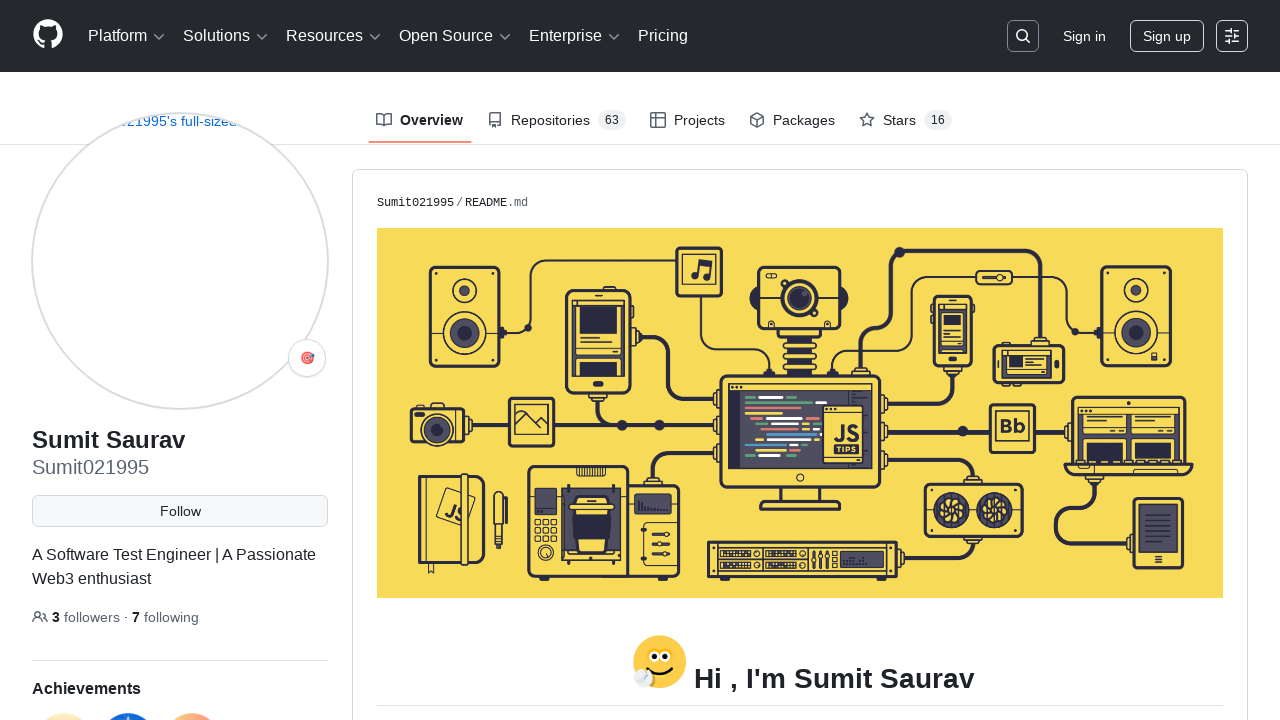

Refreshed the current page
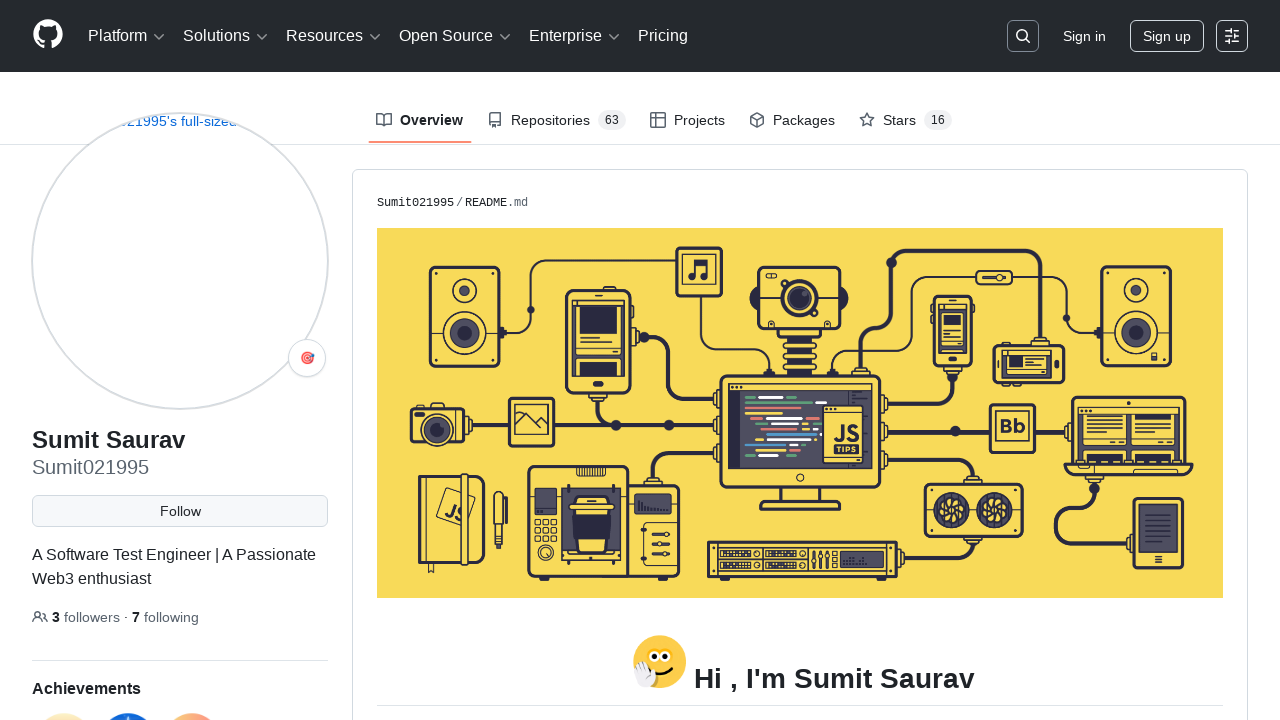

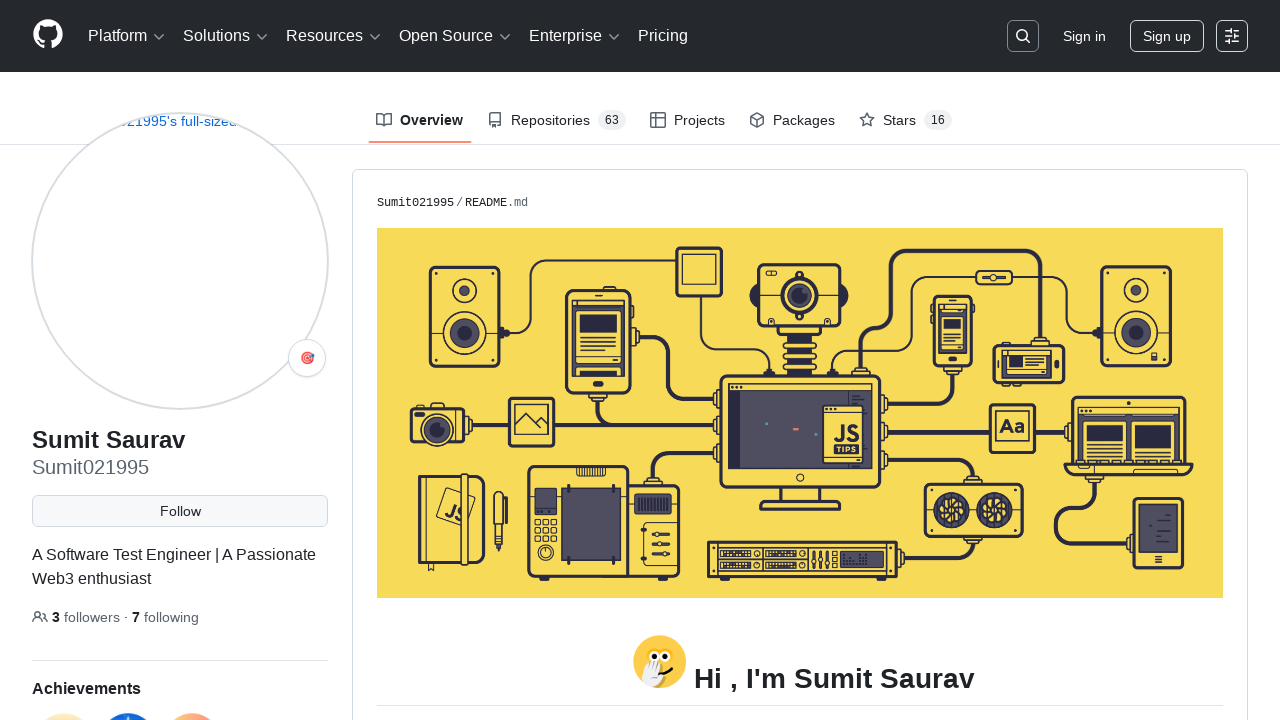